Tests drag and drop functionality on jQuery UI's droppable demo page by switching to an iframe and dragging an element onto a droppable target

Starting URL: https://jqueryui.com/droppable/

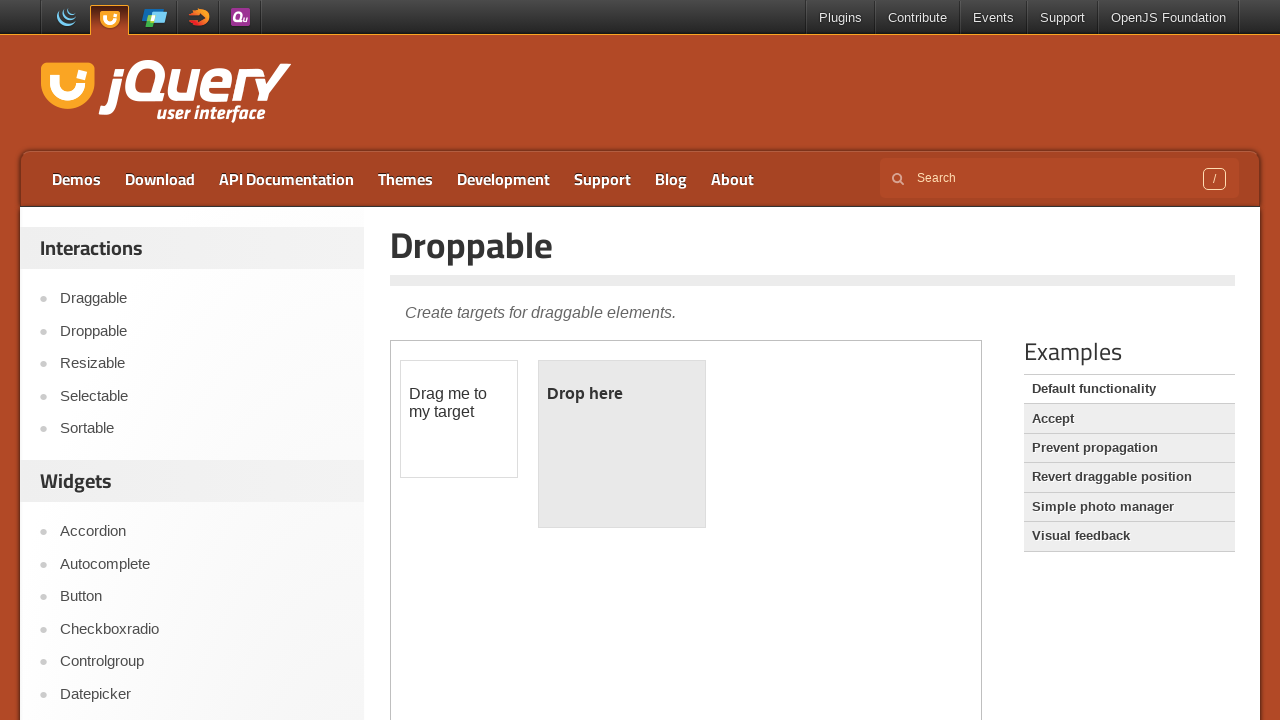

Located the demo iframe
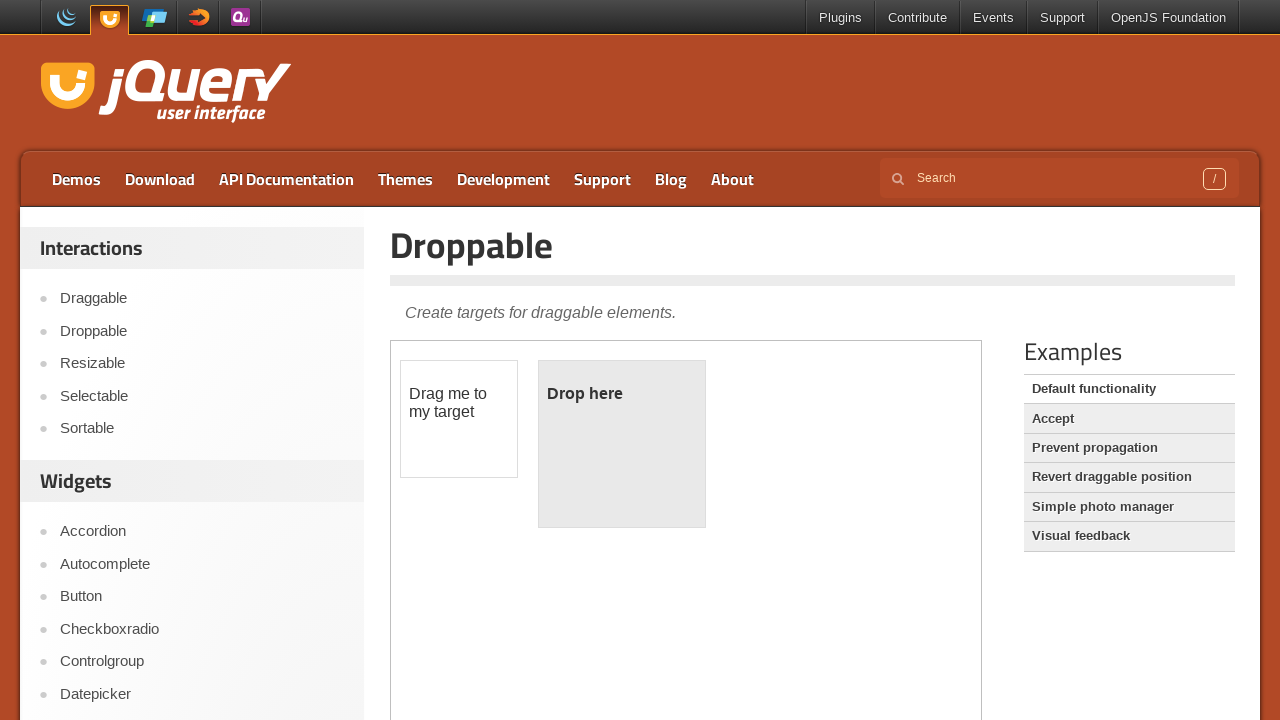

Draggable element (#draggable) is now visible
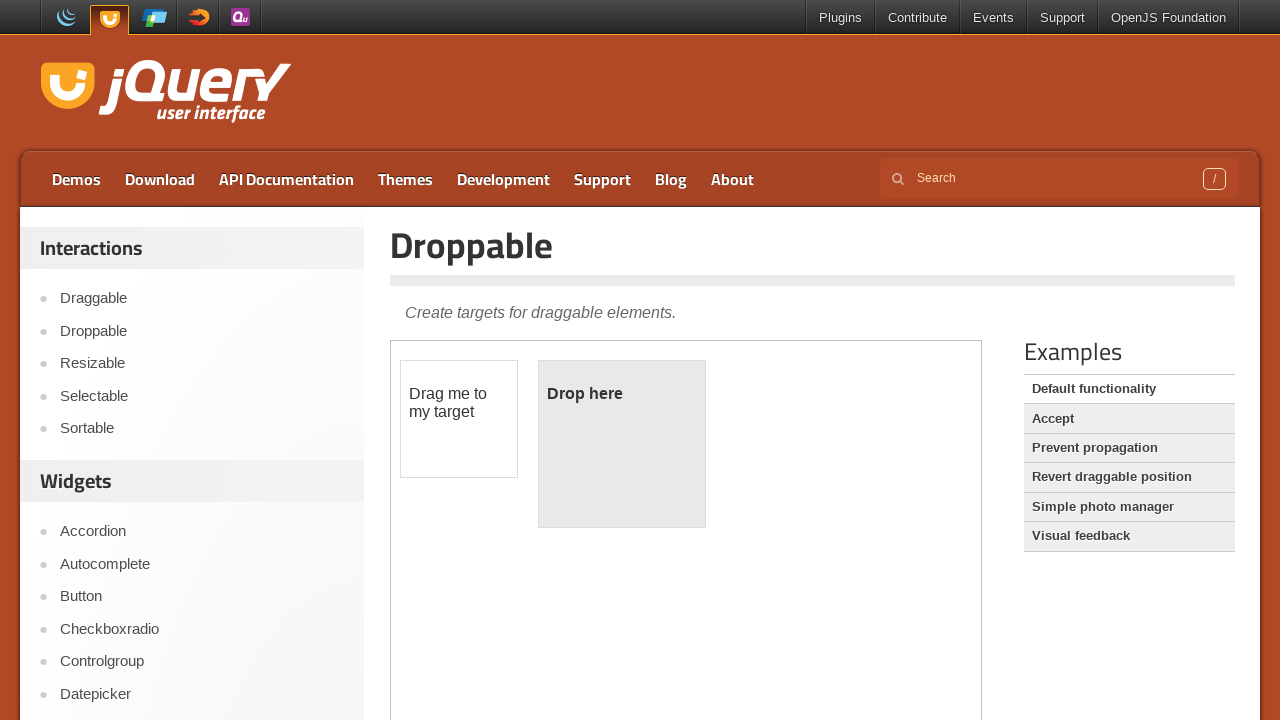

Droppable element (#droppable) is now visible
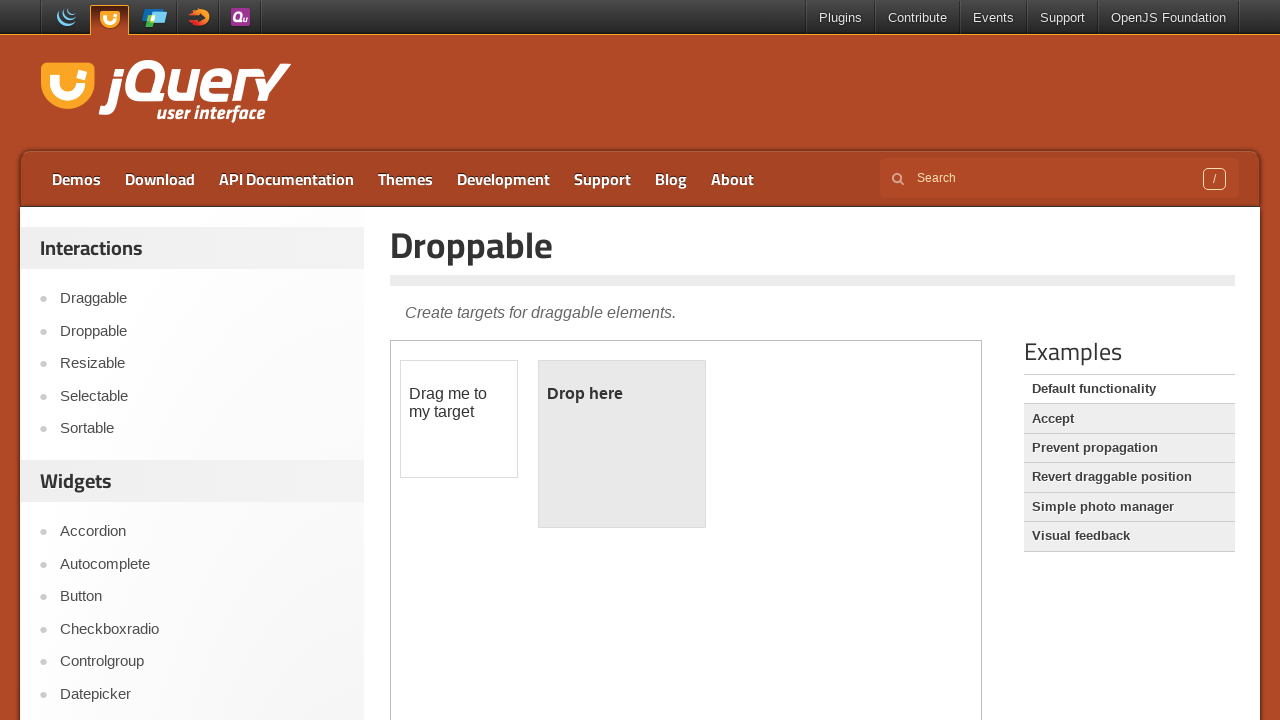

Located the draggable source element
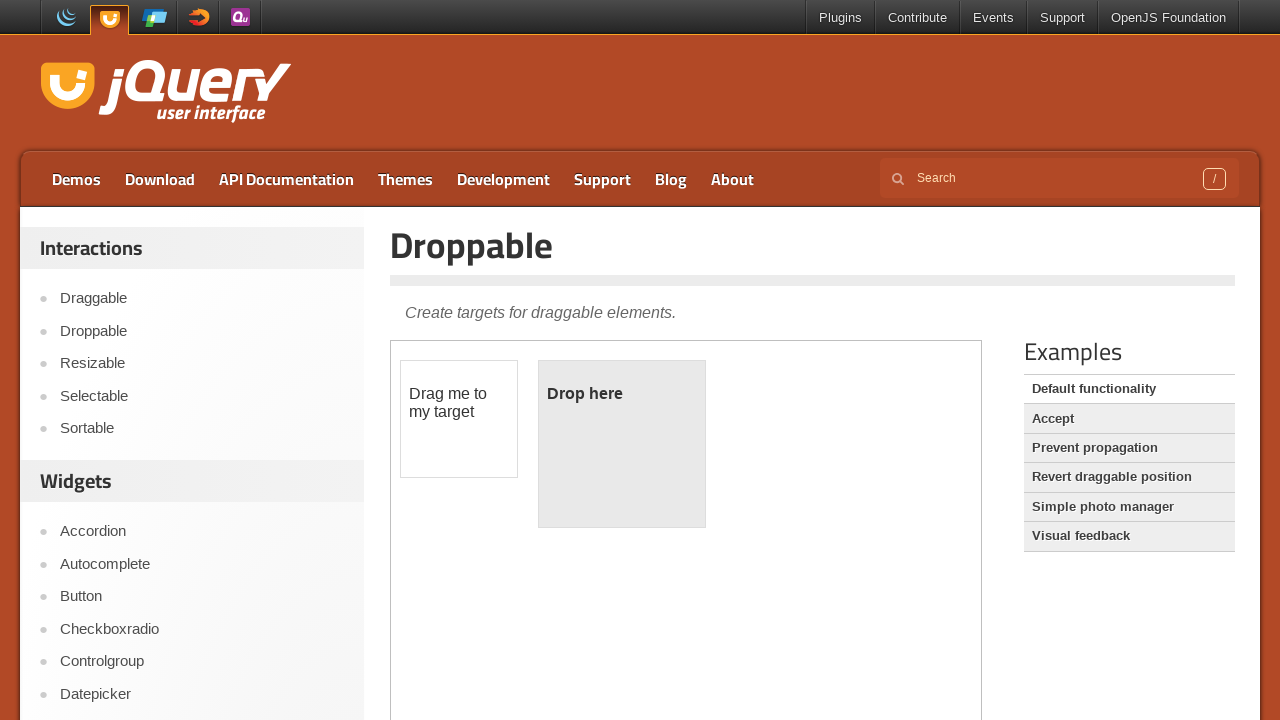

Located the droppable destination element
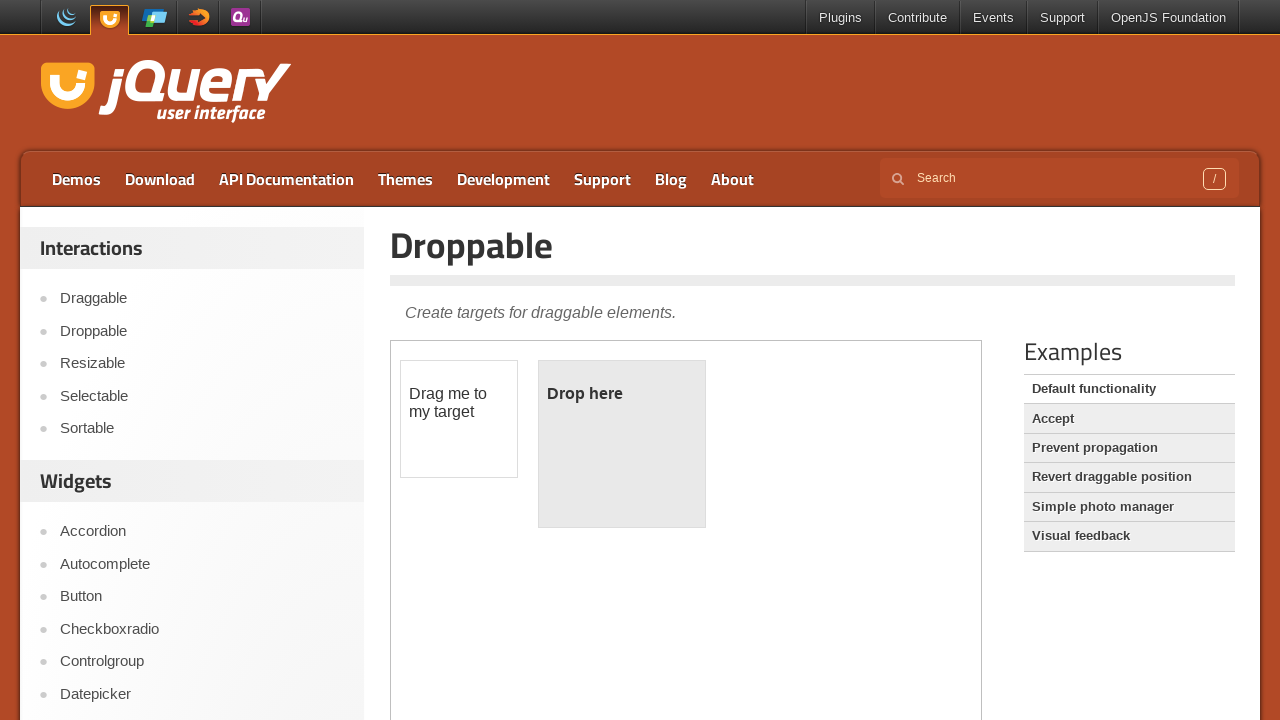

Dragged the draggable element onto the droppable target at (622, 444)
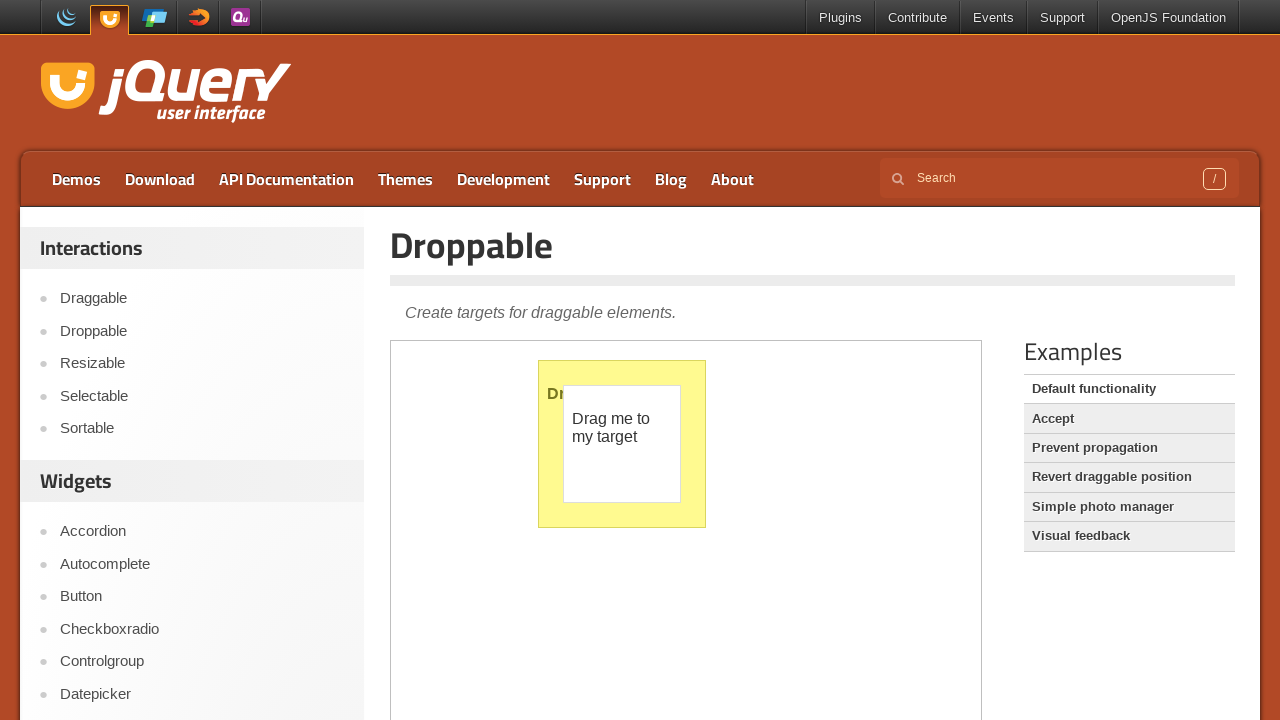

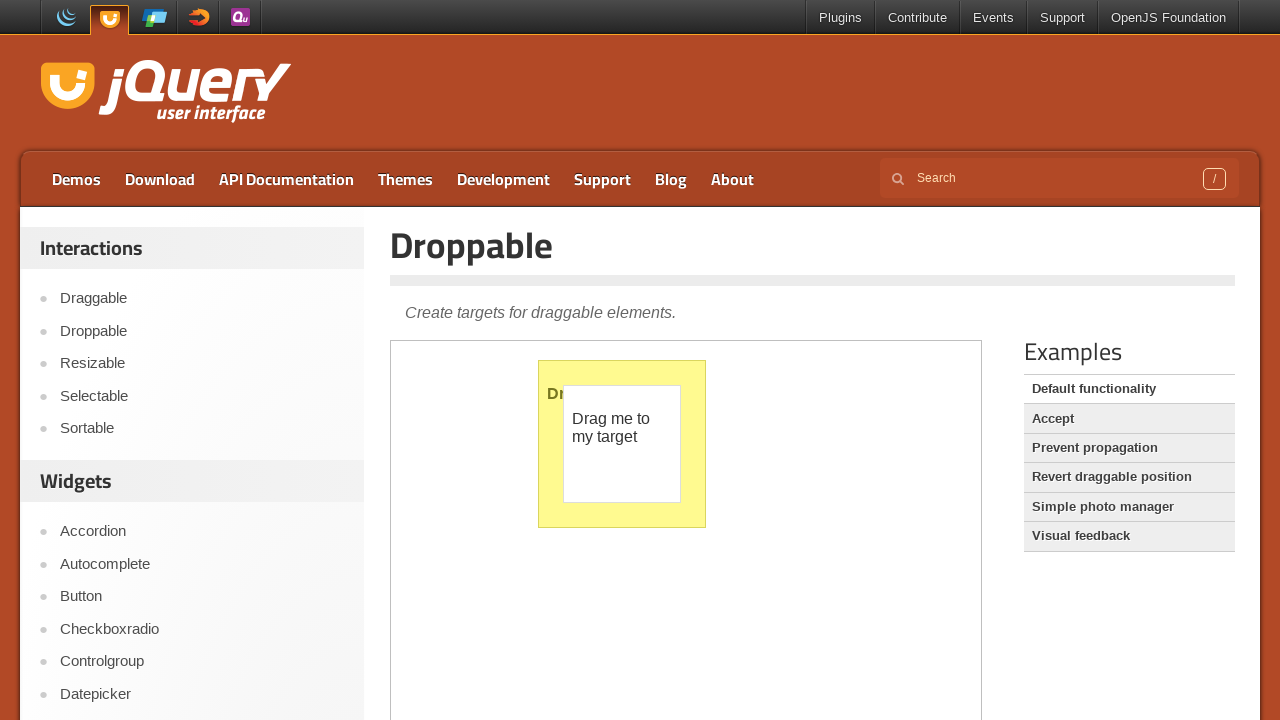